Tests unit conversion functionality by selecting units from dropdown menus, entering a value, and verifying the conversion result

Starting URL: https://www.unitconverters.net/

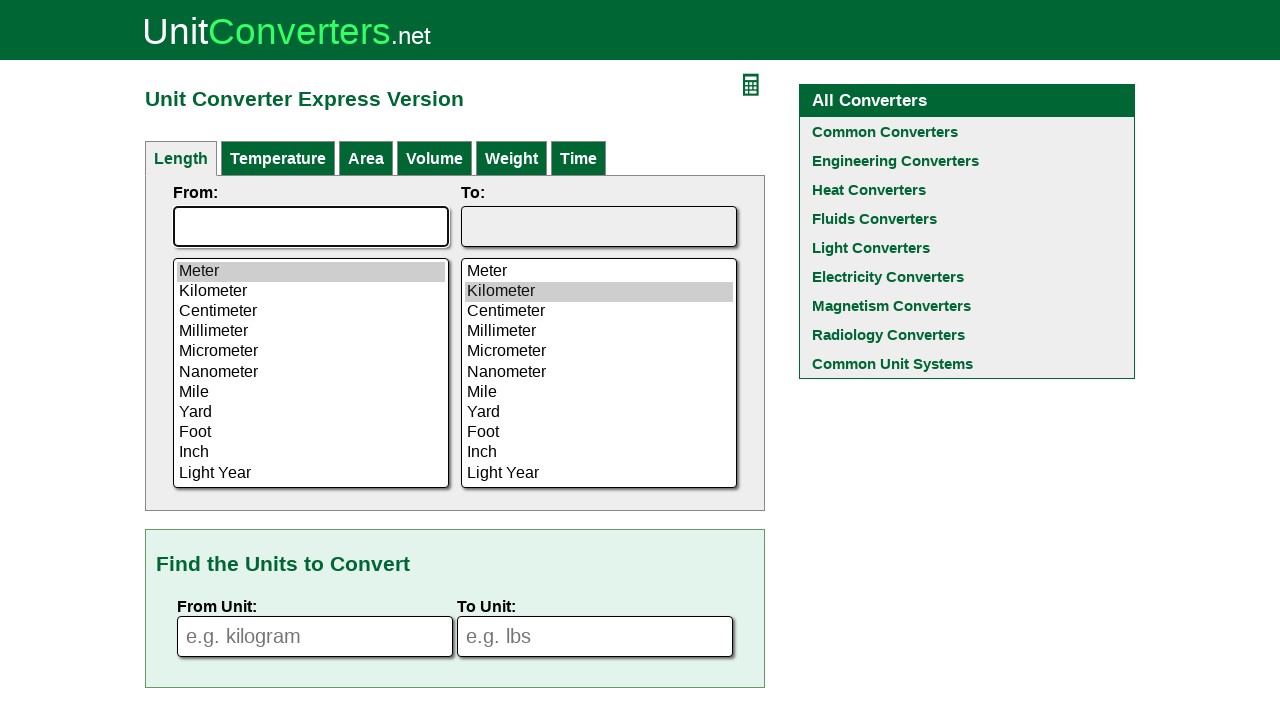

Selected 'from' unit from dropdown (value='2') on #calFrom
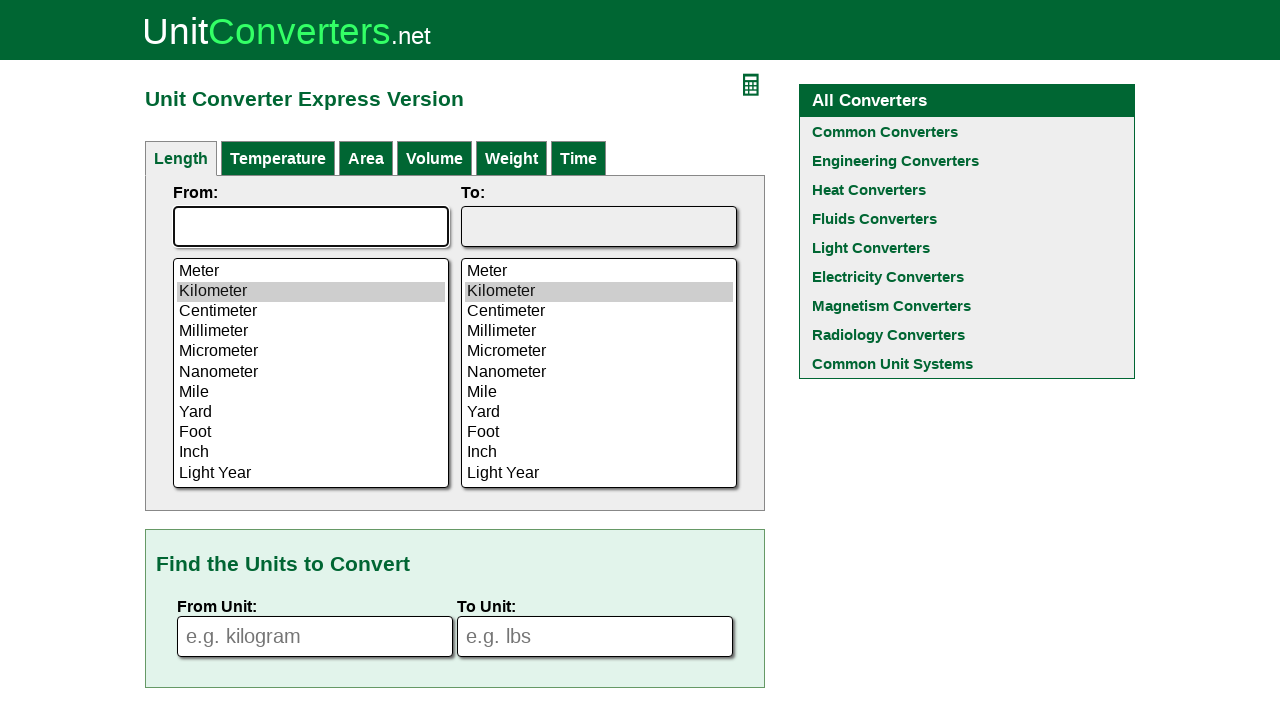

Entered value '100' in the 'from' field on input[name='fromVal']
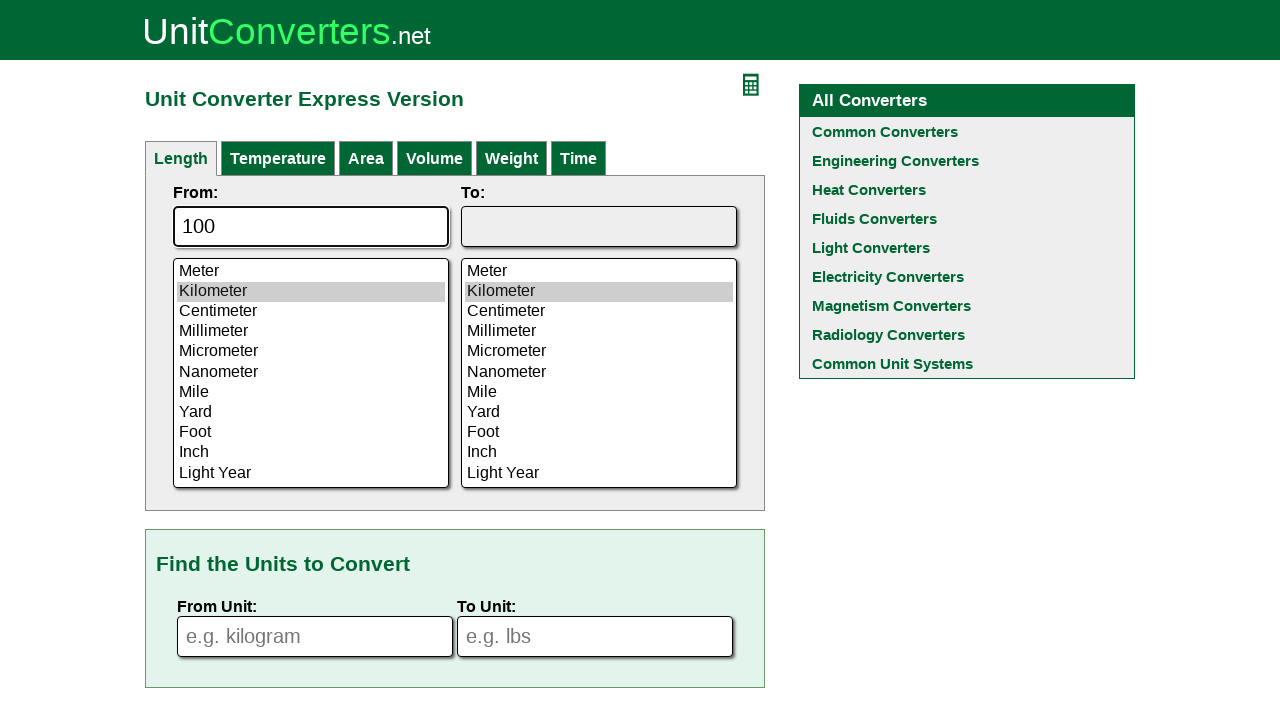

Selected 'to' unit from dropdown (value='1') on #calTo
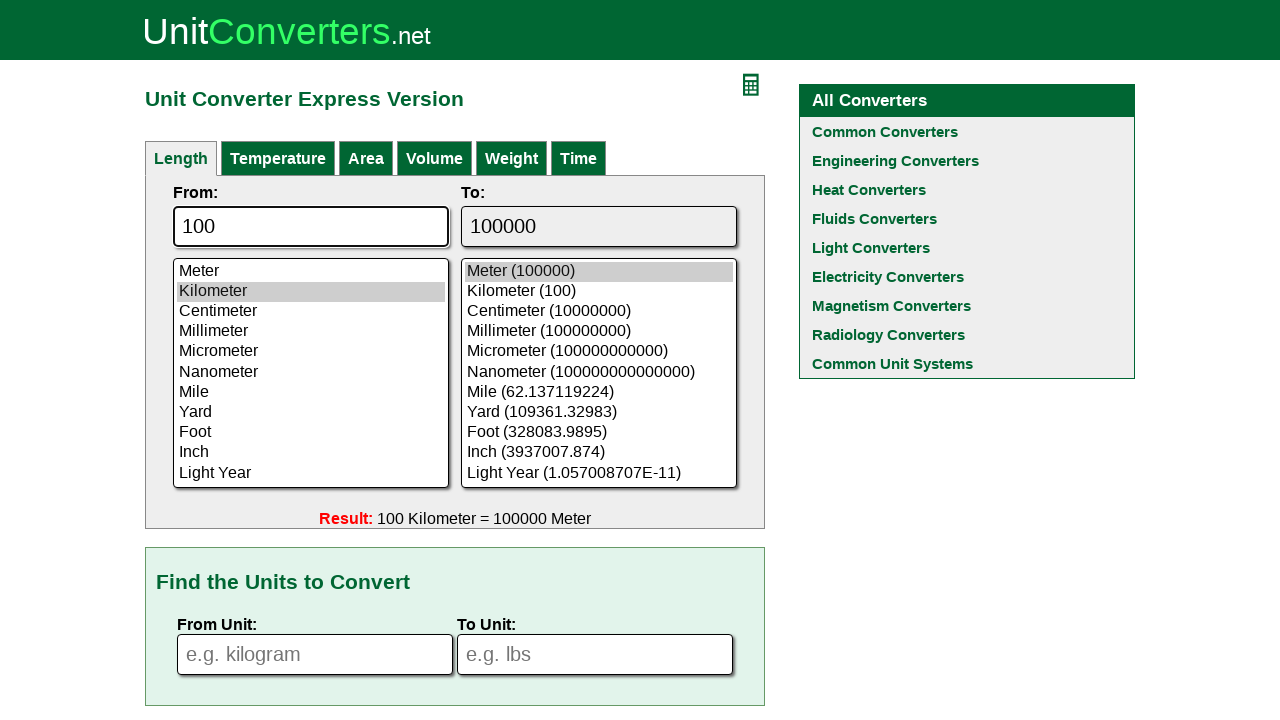

Waited for conversion to complete
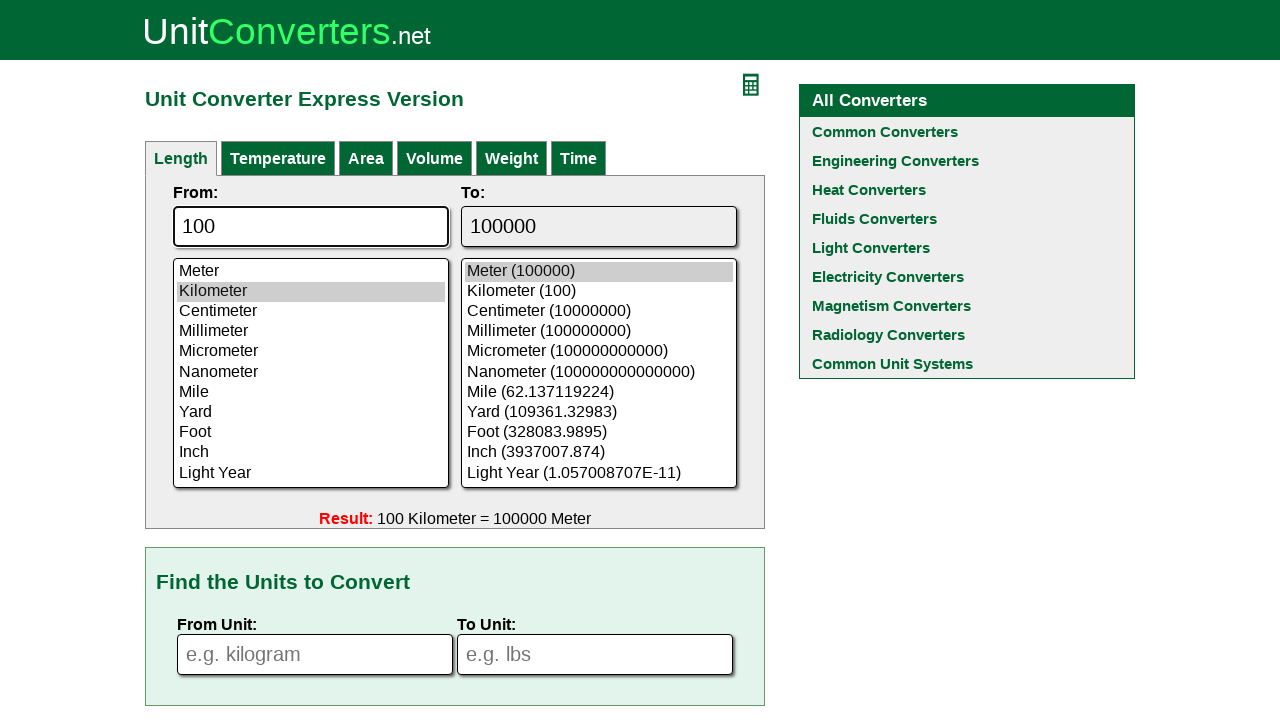

Retrieved converted value: 100000
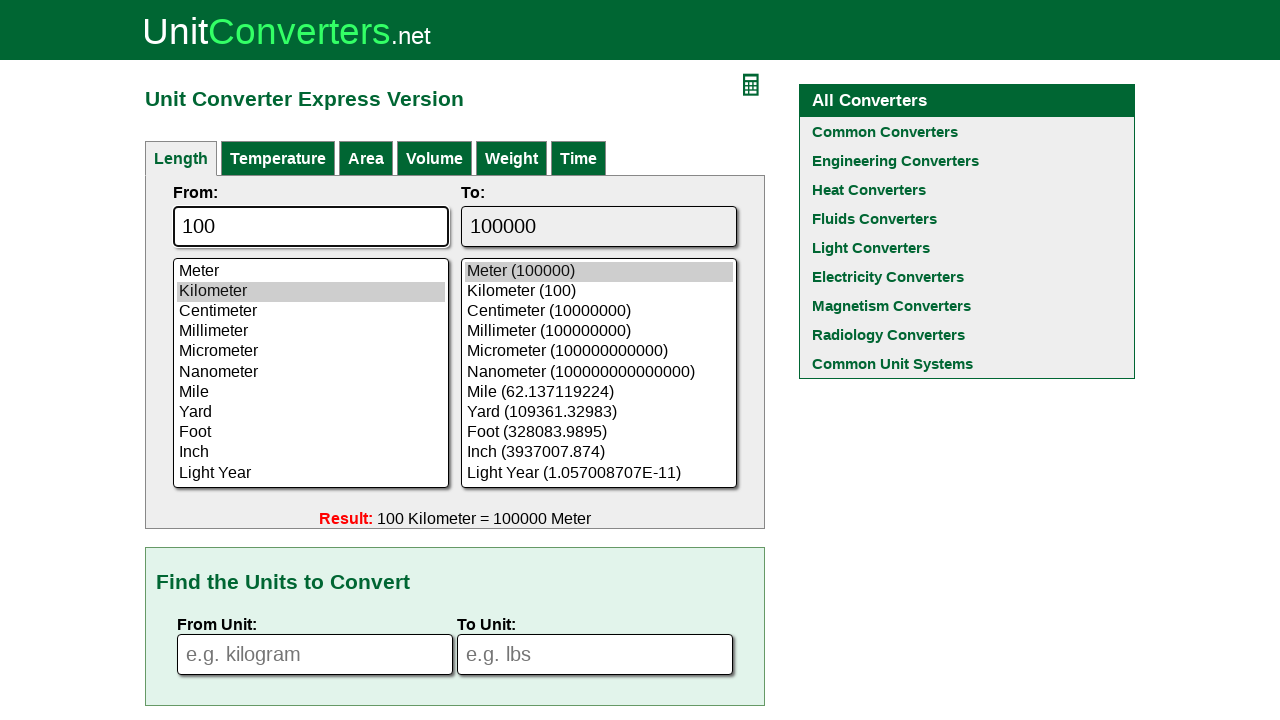

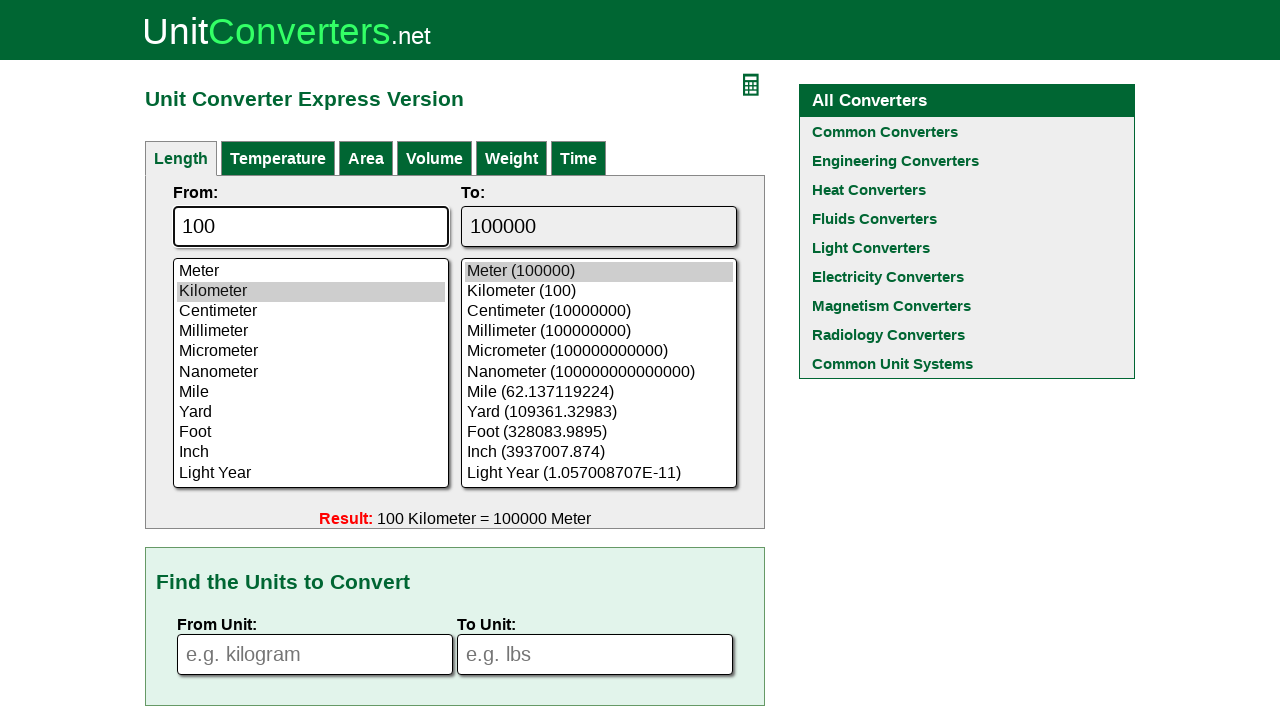